Tests the search functionality by navigating to the search page, entering a programming language name, and verifying that search results contain the searched term

Starting URL: https://www.99-bottles-of-beer.net/

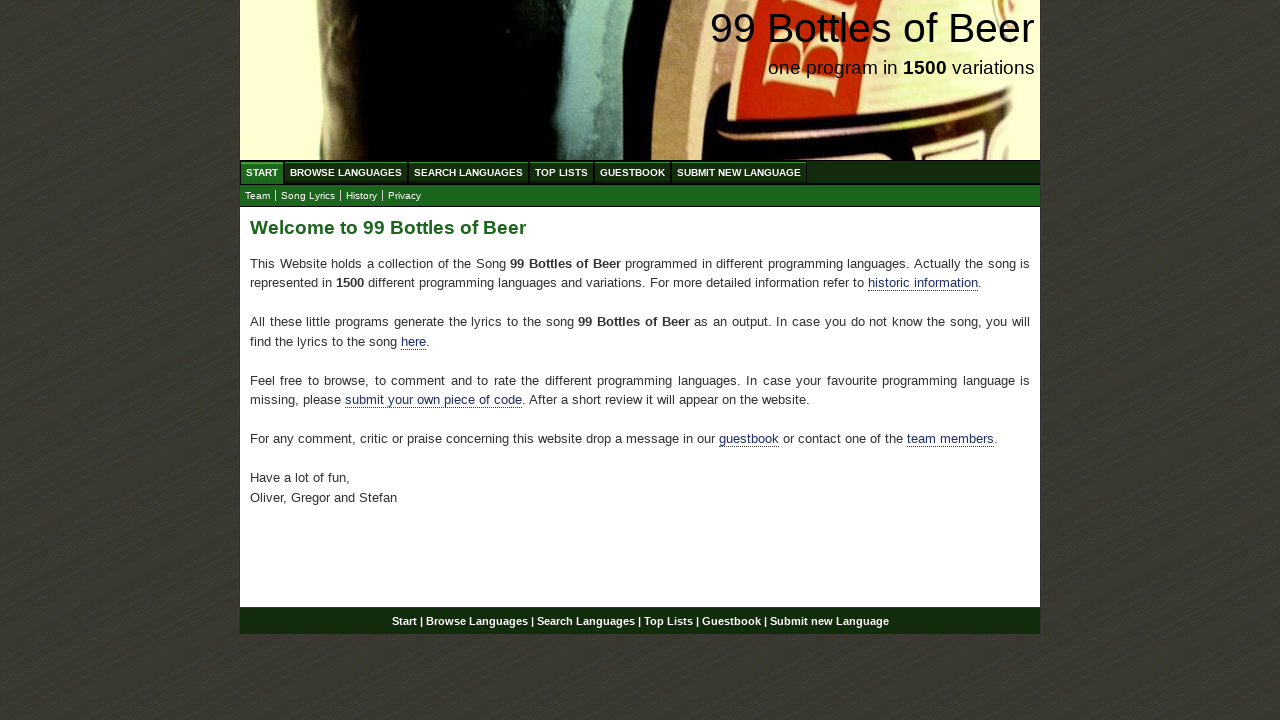

Clicked on Search Languages menu item at (468, 172) on xpath=//ul[@id='menu']/li/a[@href='/search.html']
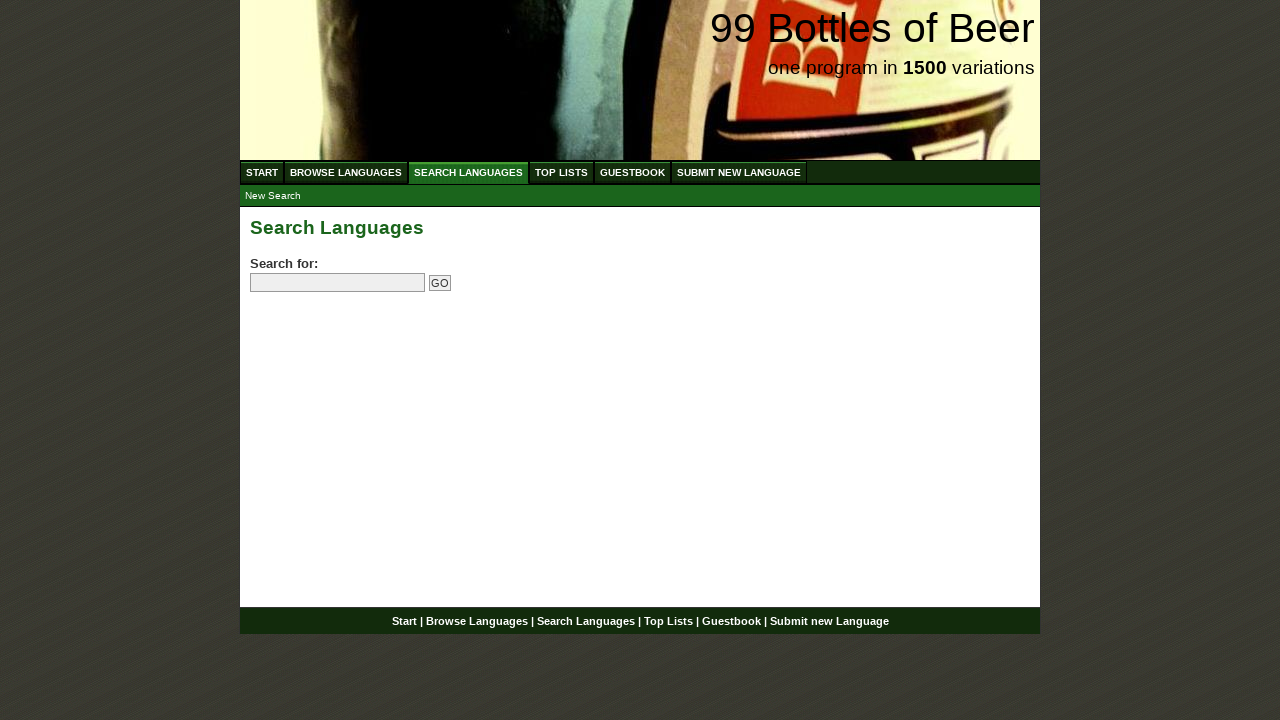

Clicked on search field at (338, 283) on input[name='search']
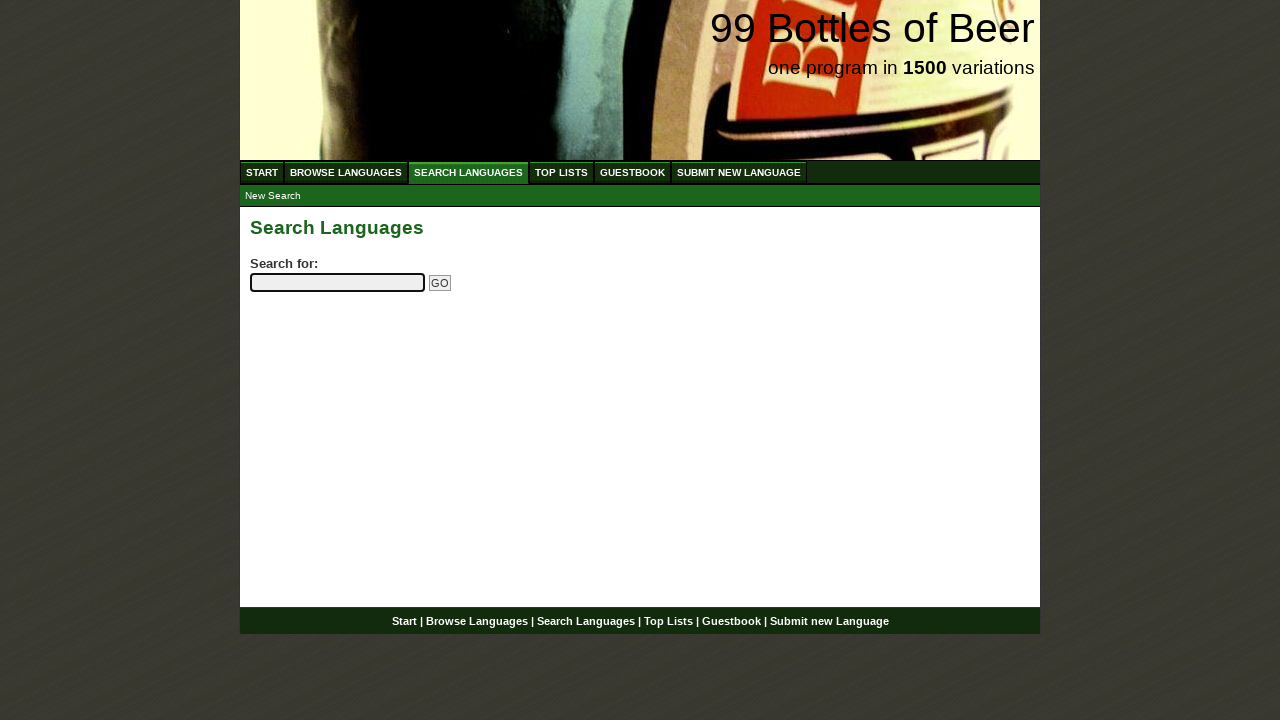

Entered 'python' in search field on input[name='search']
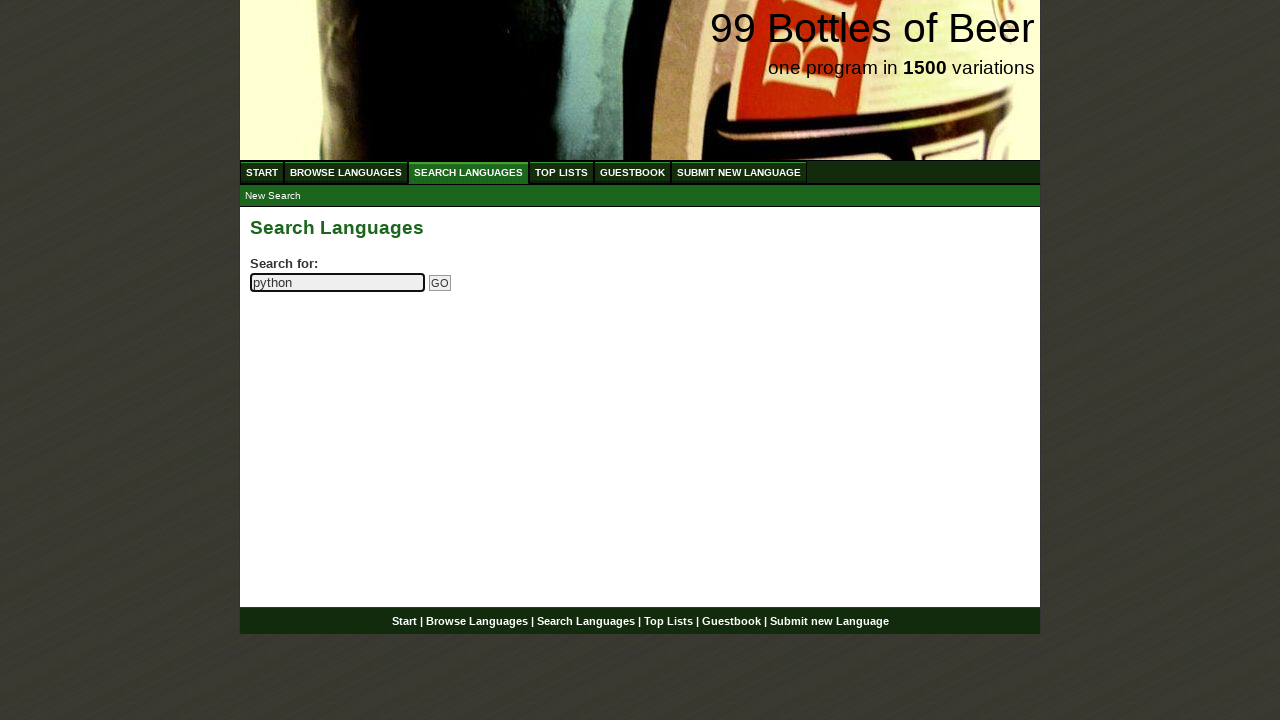

Clicked Go button to submit search at (440, 283) on input[name='submitsearch']
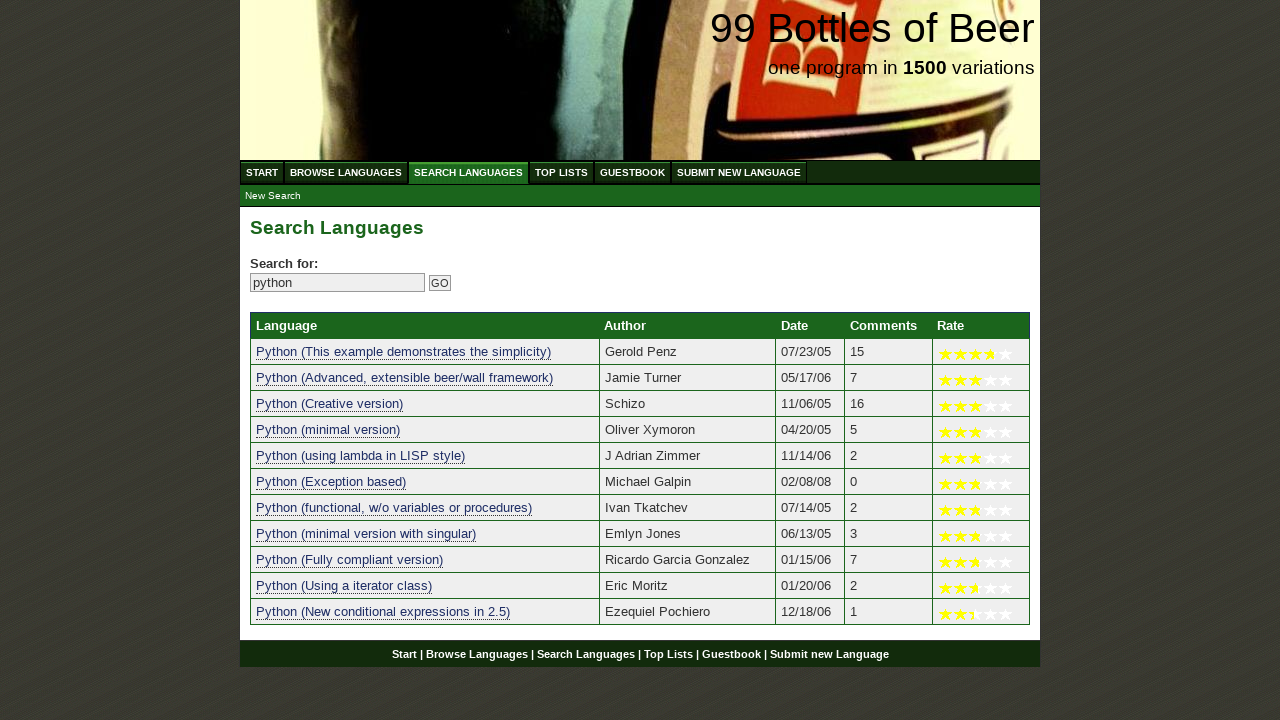

Search results loaded and visible
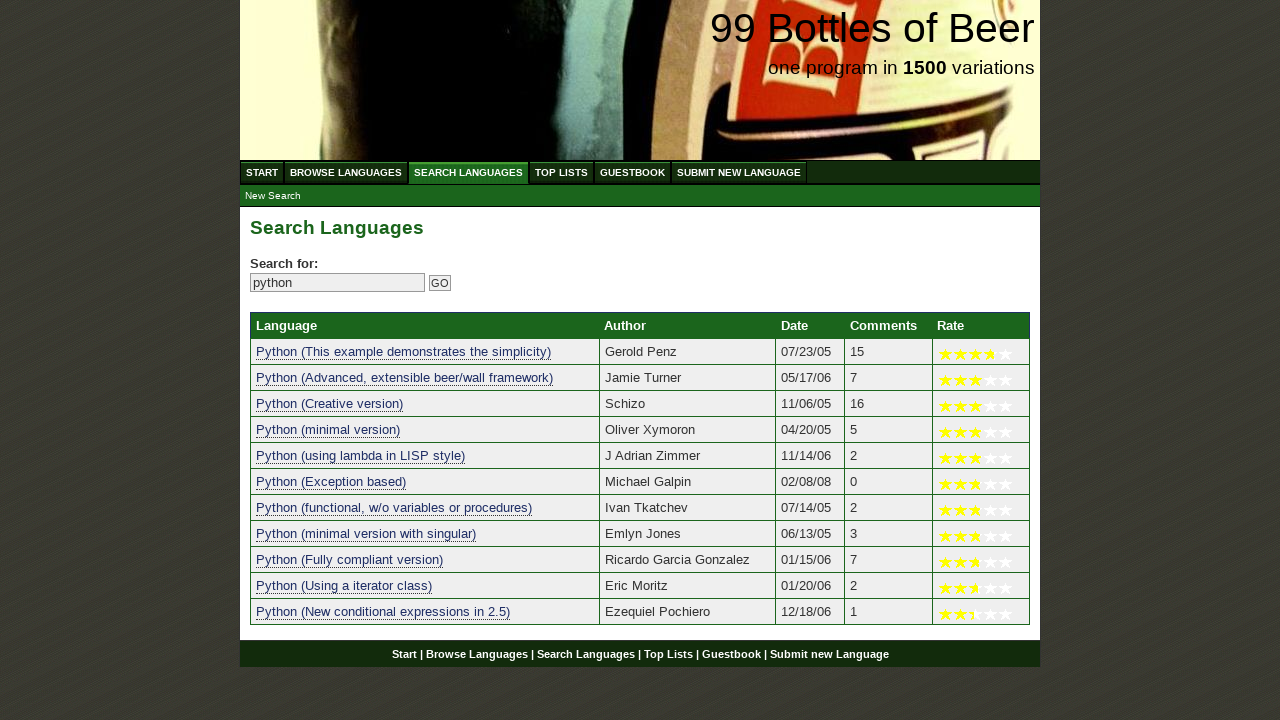

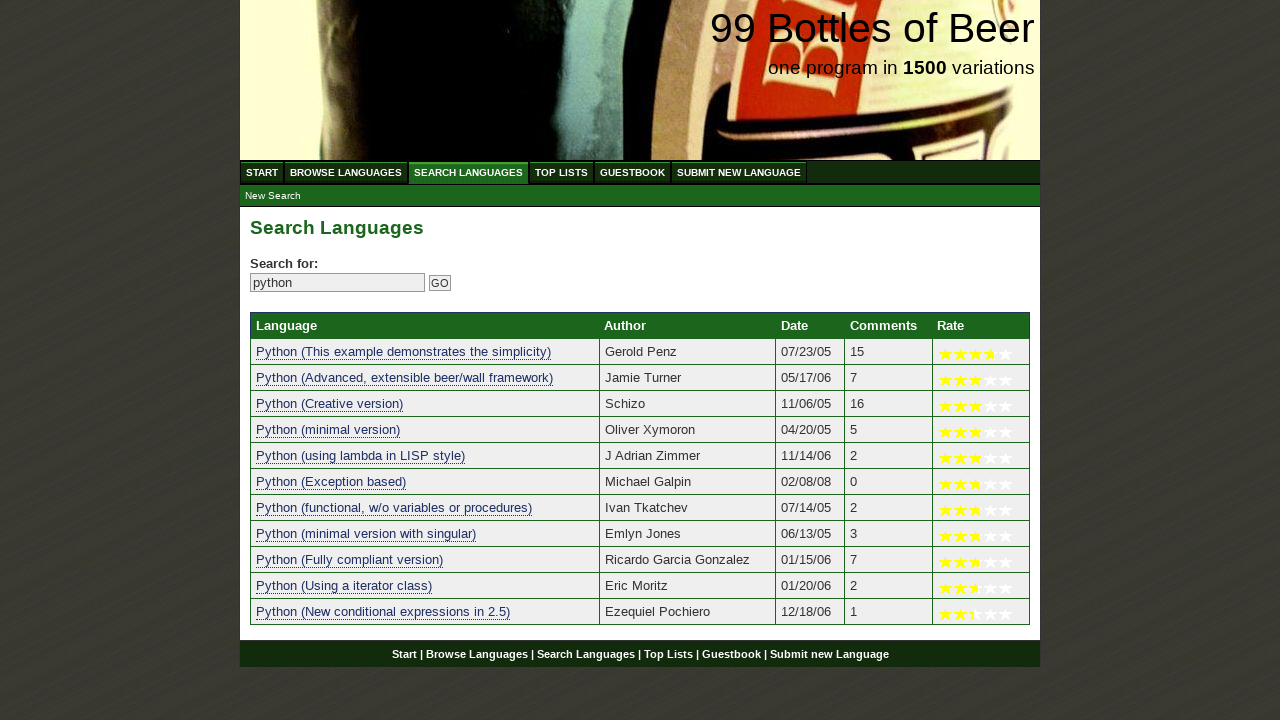